Tests the TodoMVC application using React framework by adding todo items, completing some, and verifying the remaining count.

Starting URL: https://todomvc.com/

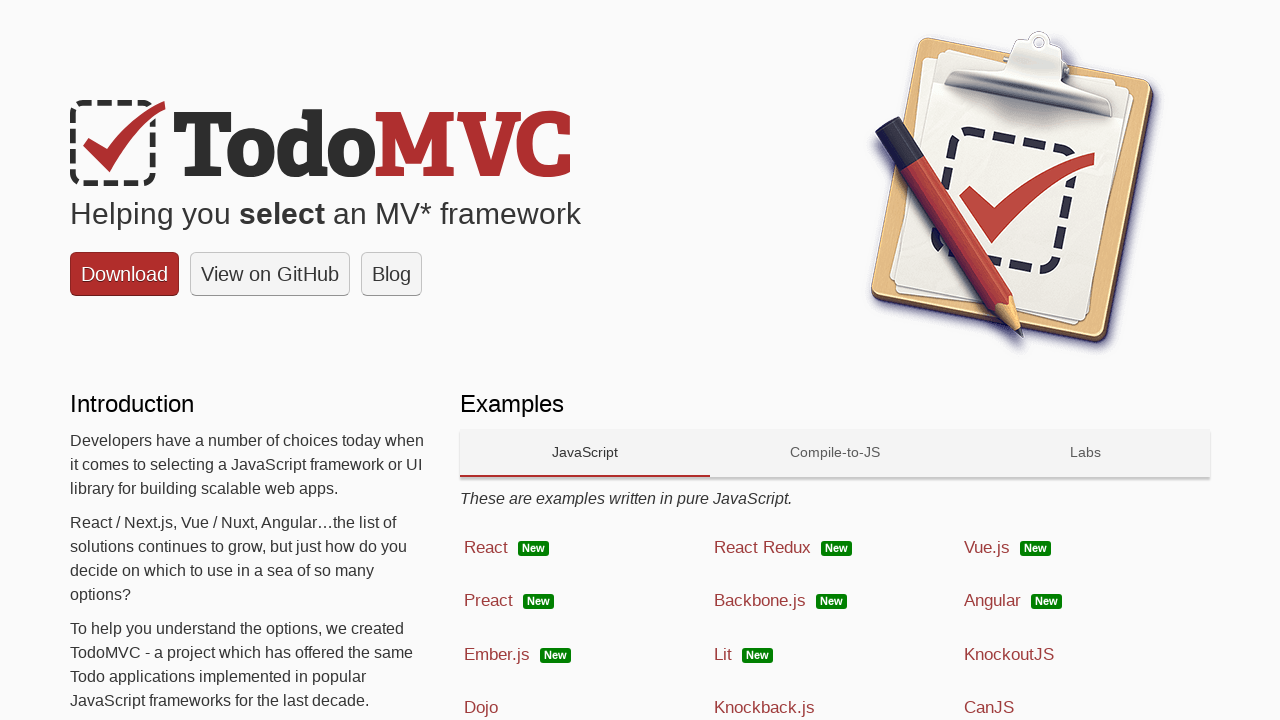

Clicked on React technology link at (585, 548) on a:has-text('React')
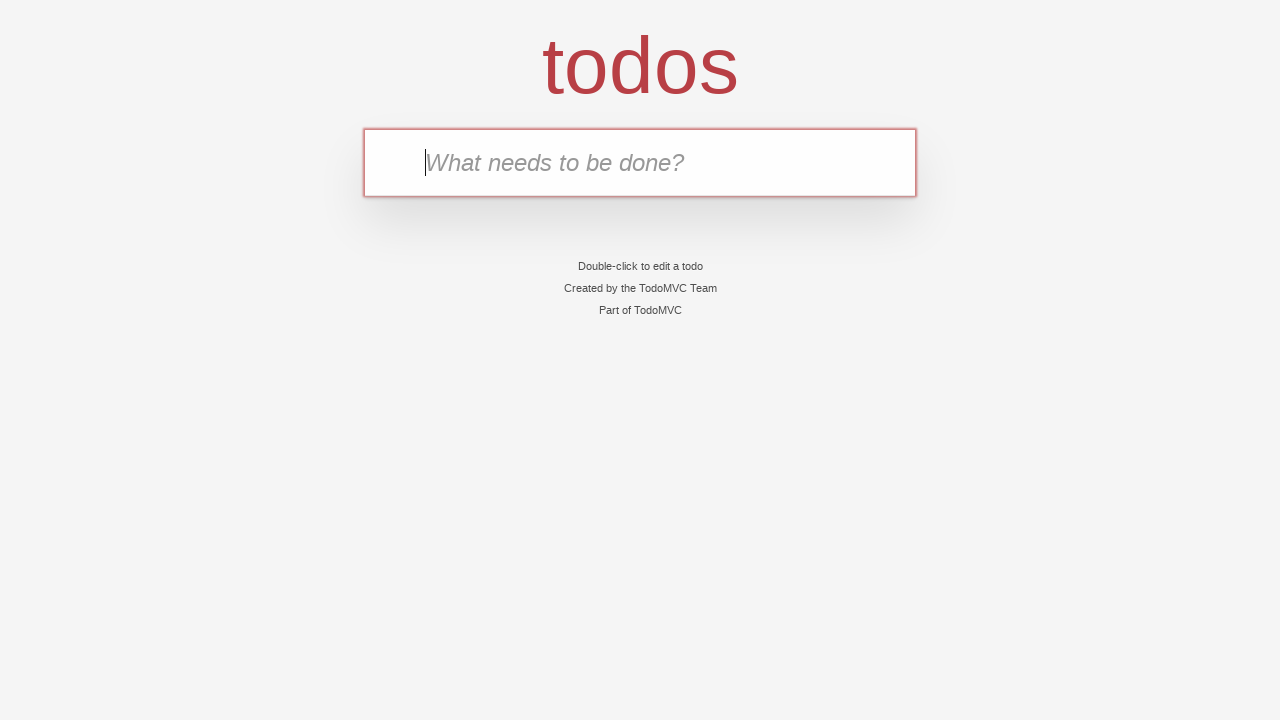

Todo input field loaded and is available
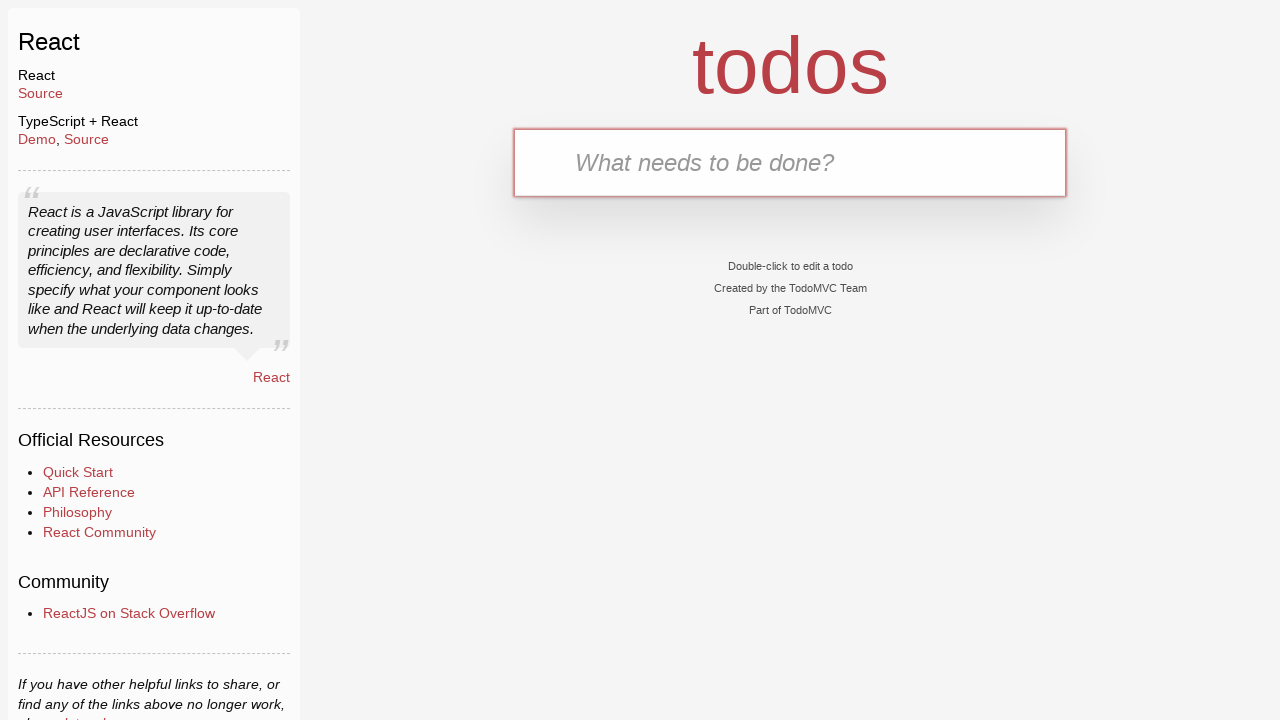

Filled todo input with 'Buy groceries' on input.new-todo, input[placeholder='What needs to be done?']
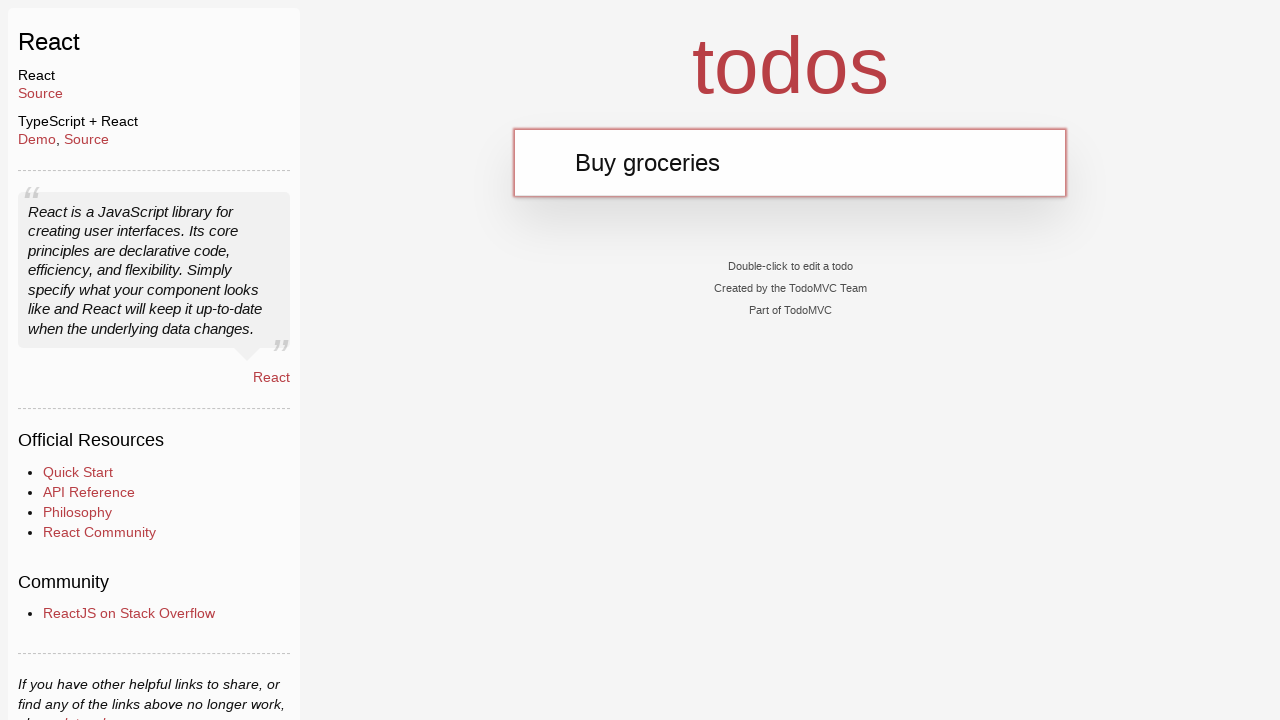

Pressed Enter to add 'Buy groceries' todo item on input.new-todo, input[placeholder='What needs to be done?']
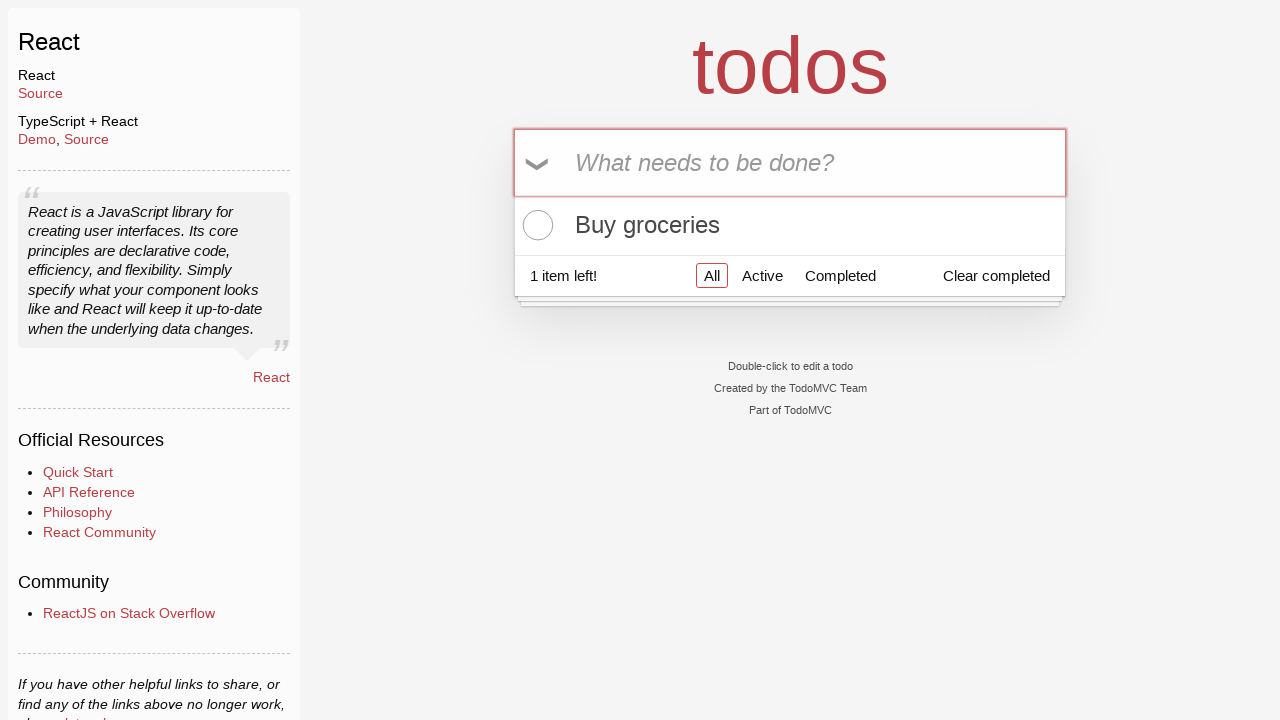

Filled todo input with 'Walk the dog' on input.new-todo, input[placeholder='What needs to be done?']
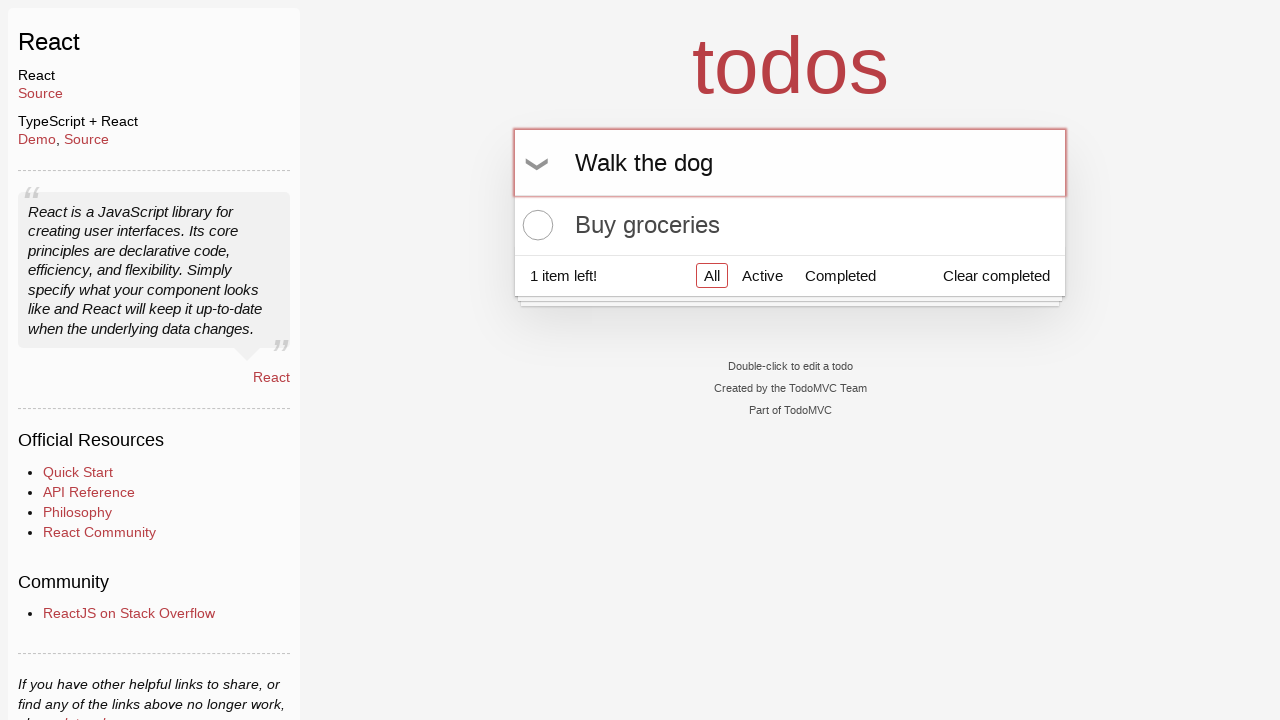

Pressed Enter to add 'Walk the dog' todo item on input.new-todo, input[placeholder='What needs to be done?']
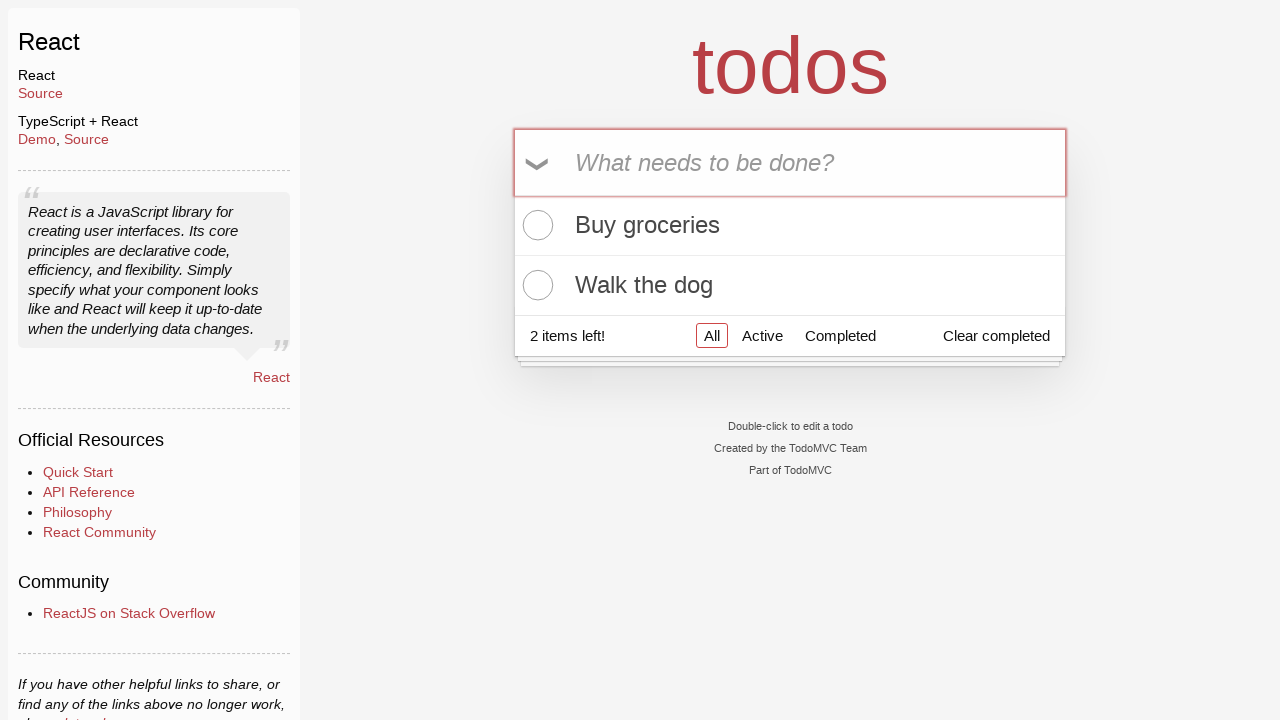

Filled todo input with 'Read a book' on input.new-todo, input[placeholder='What needs to be done?']
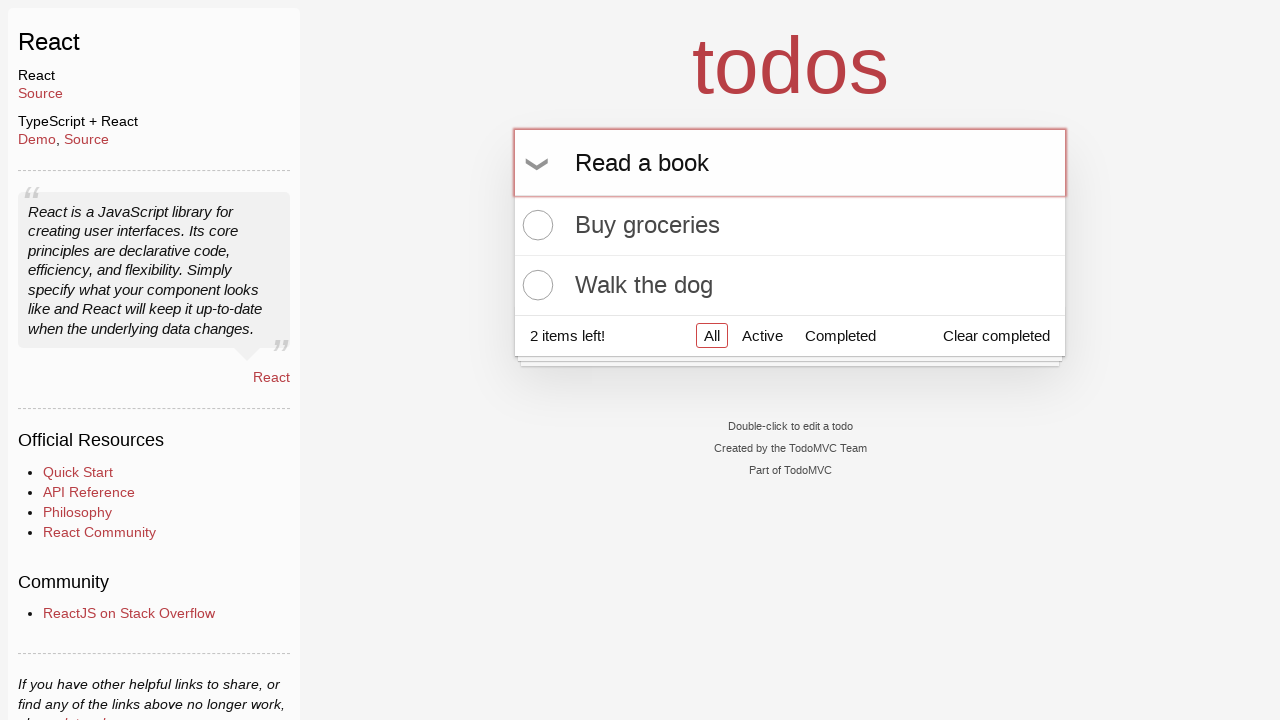

Pressed Enter to add 'Read a book' todo item on input.new-todo, input[placeholder='What needs to be done?']
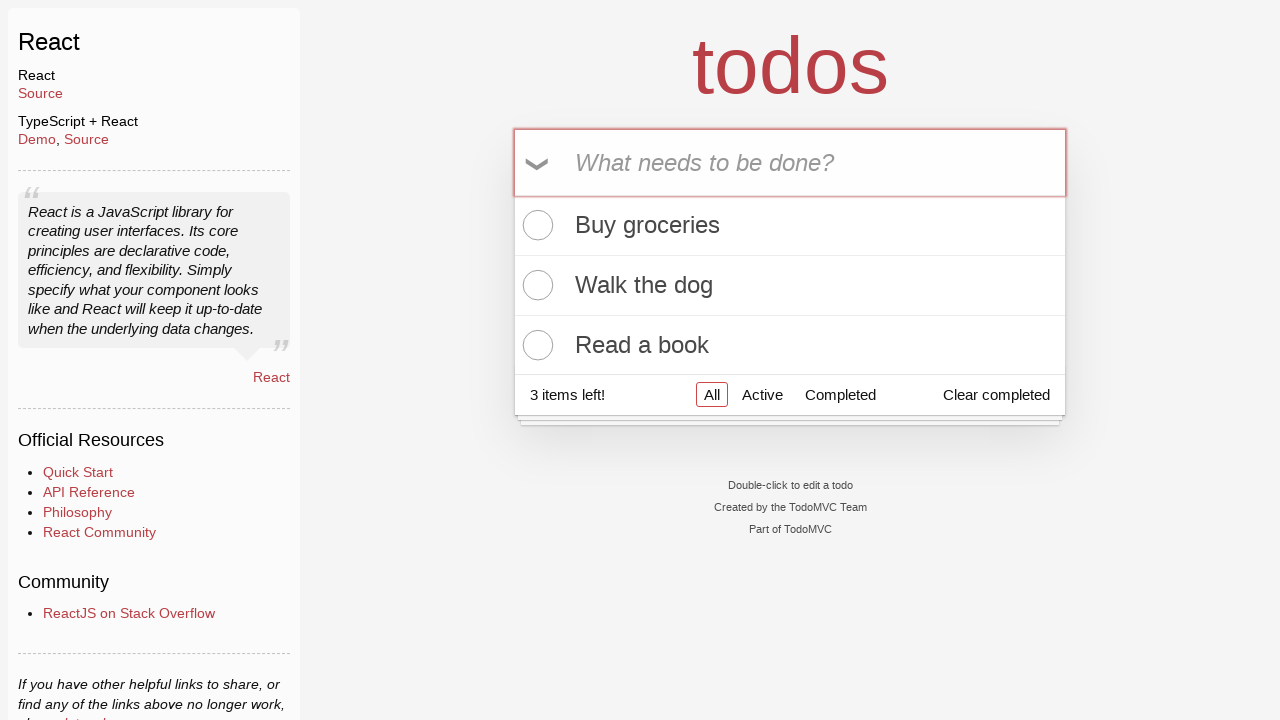

Marked 'Read a book' todo item as completed at (535, 345) on xpath=//label[text()='Read a book']/preceding-sibling::input
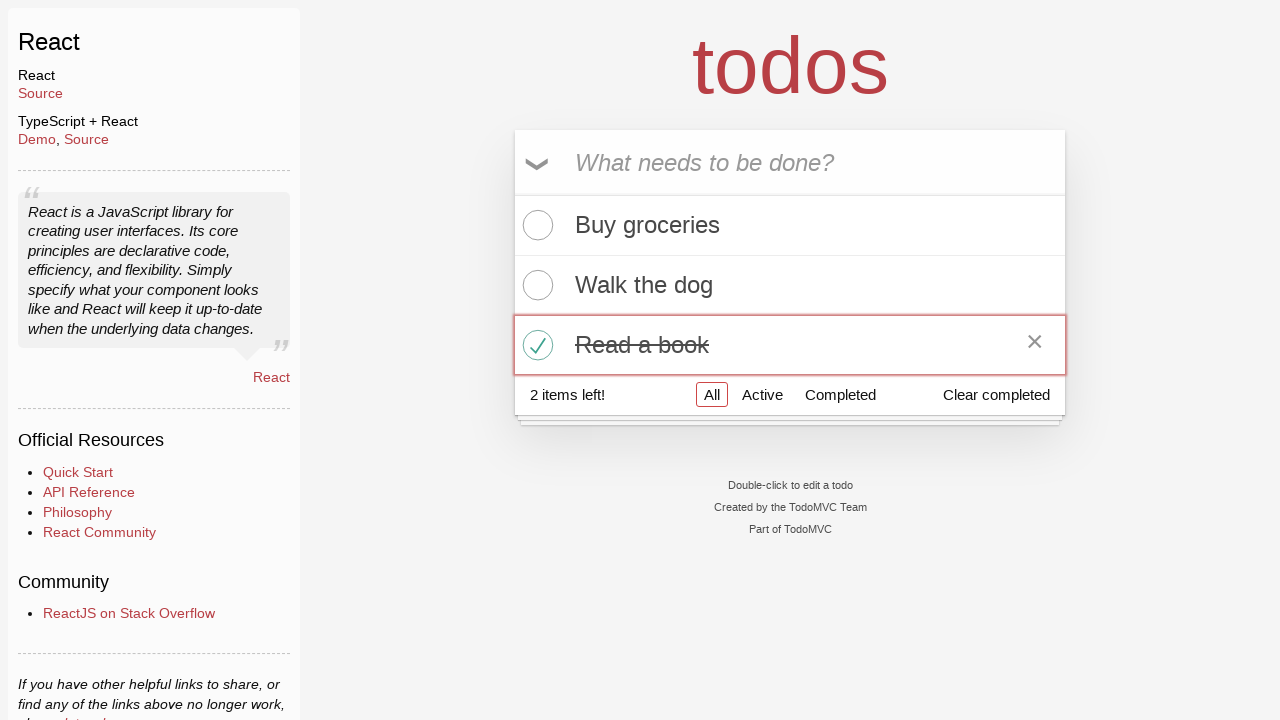

Verified that 2 items are left in the todo list
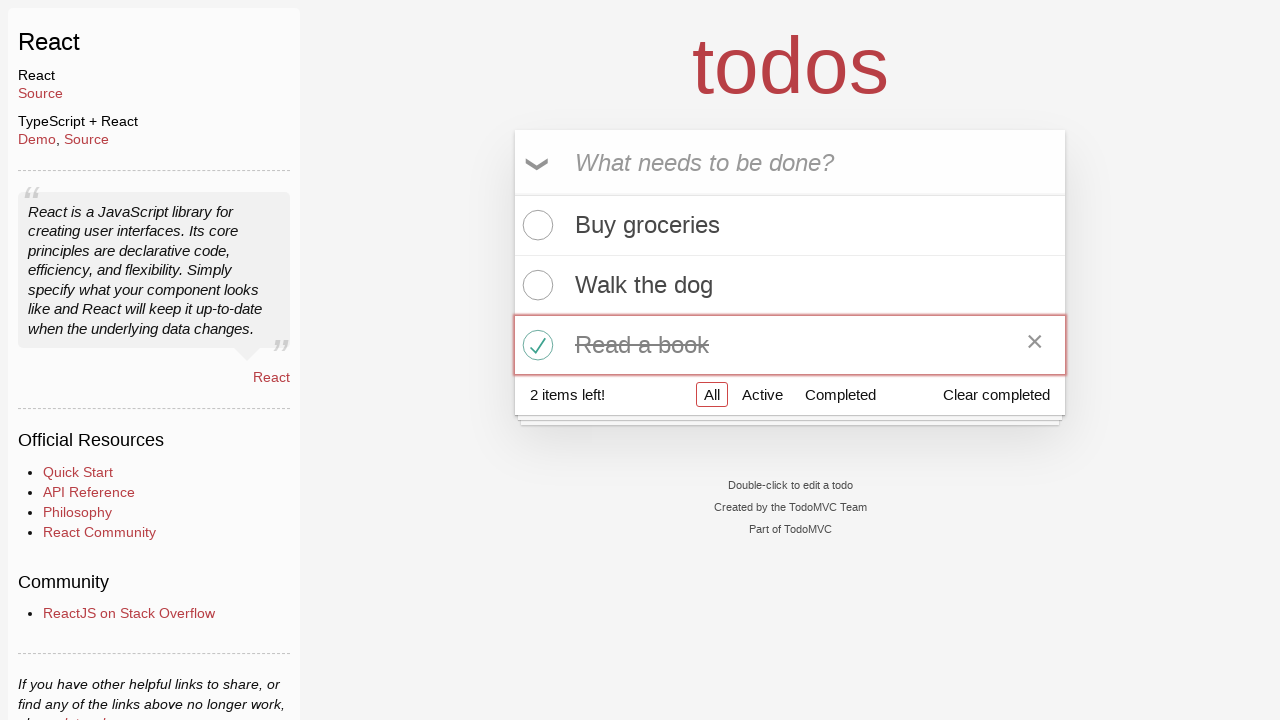

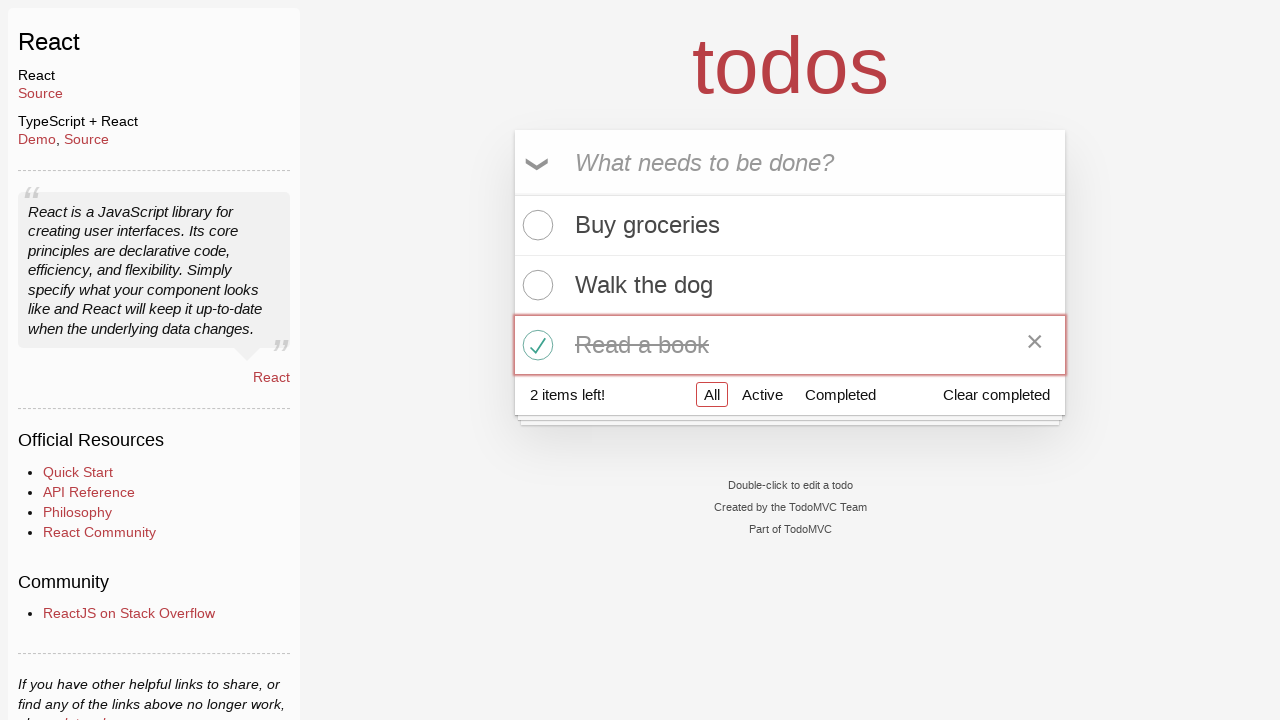